Tests drag and drop functionality by dragging a source element and dropping it onto a target element within an iframe on the jQuery UI demo page

Starting URL: https://jqueryui.com/droppable/

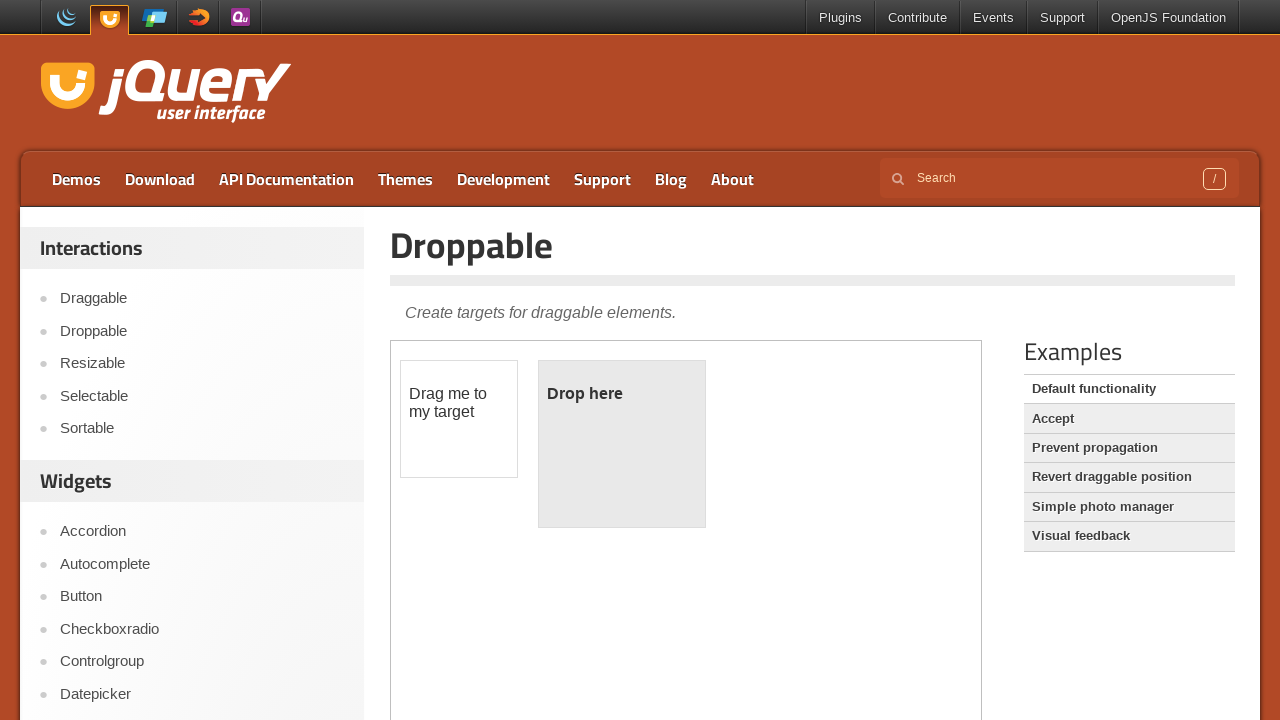

Navigated to jQuery UI droppable demo page
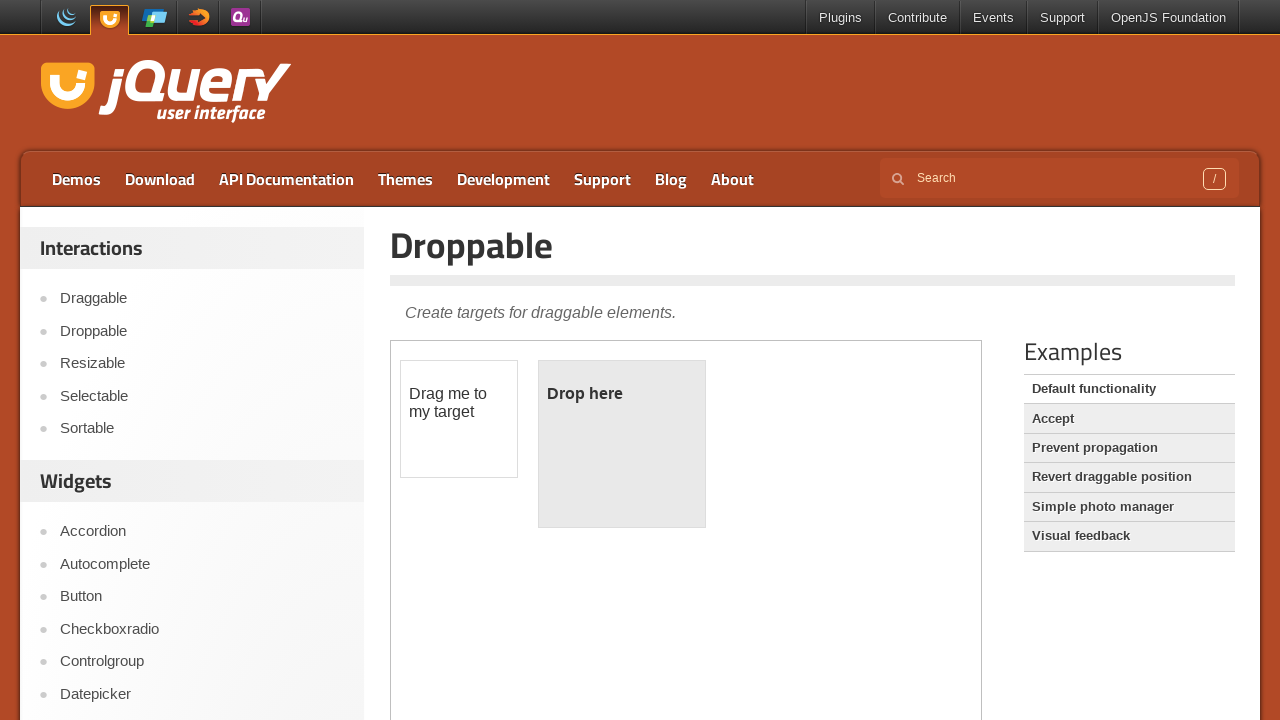

Located the iframe containing the drag and drop demo
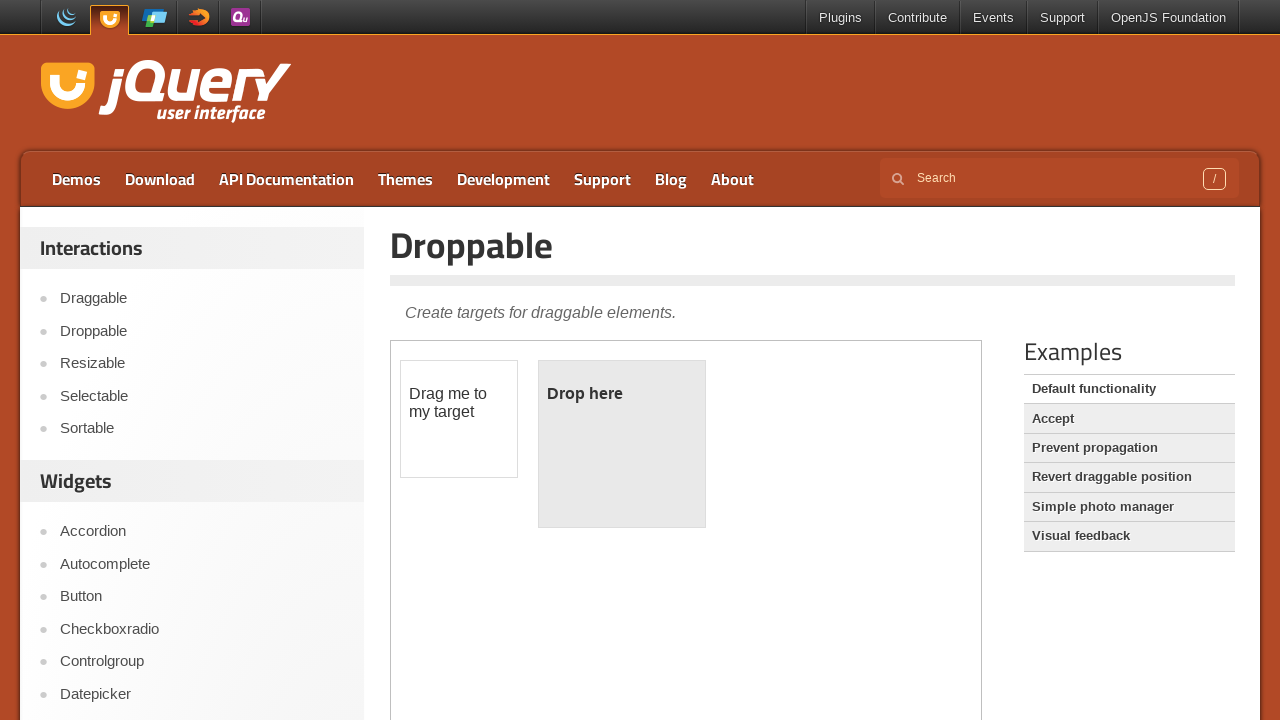

Located the draggable source element
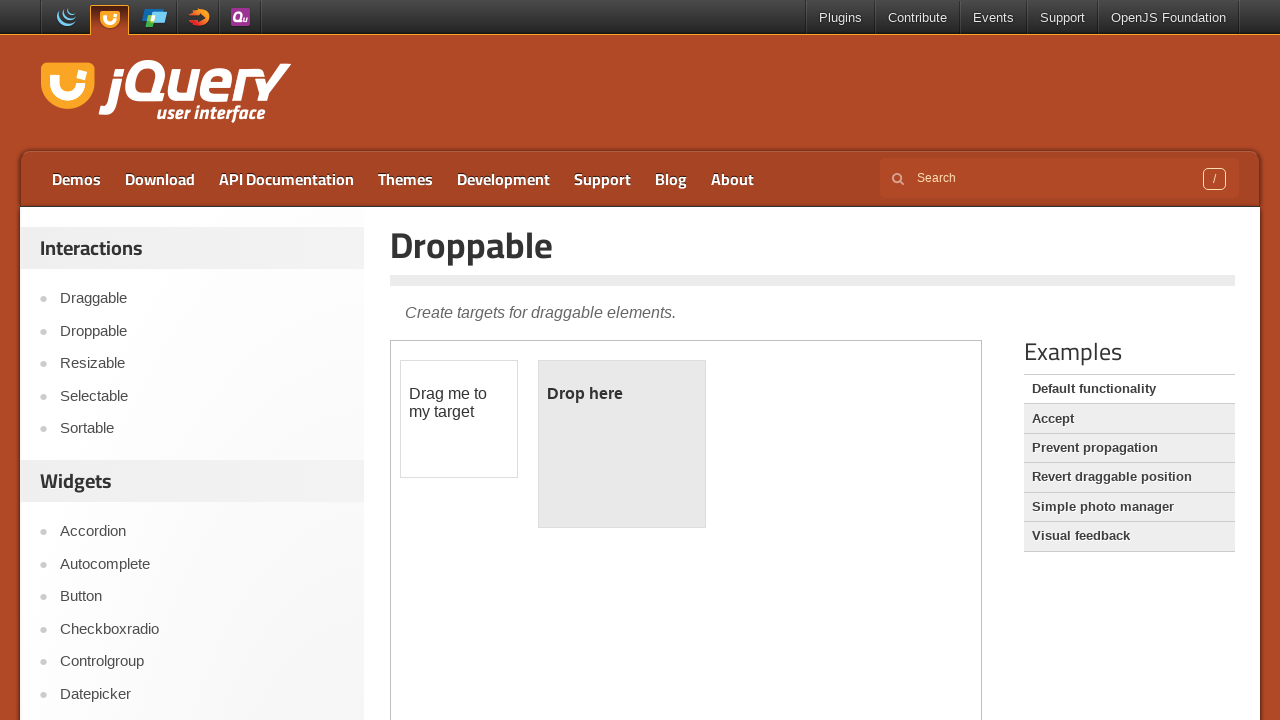

Located the droppable target element
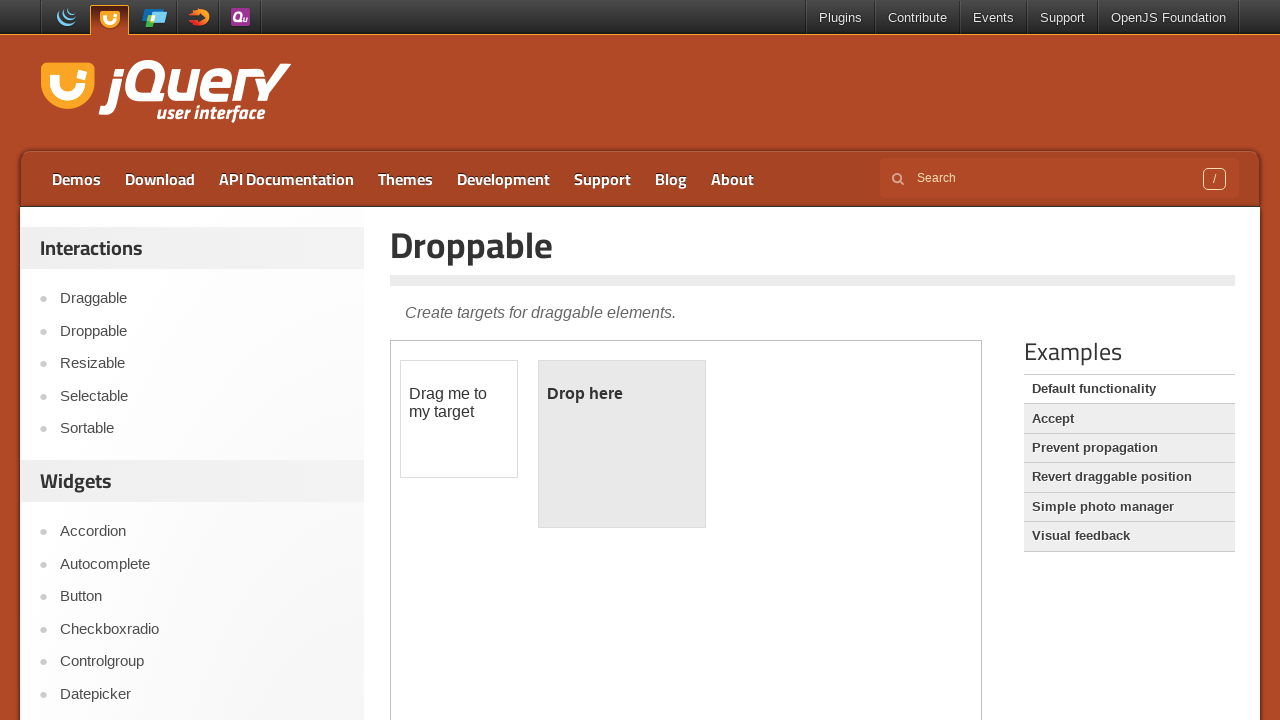

Successfully dragged source element and dropped it onto target element at (622, 444)
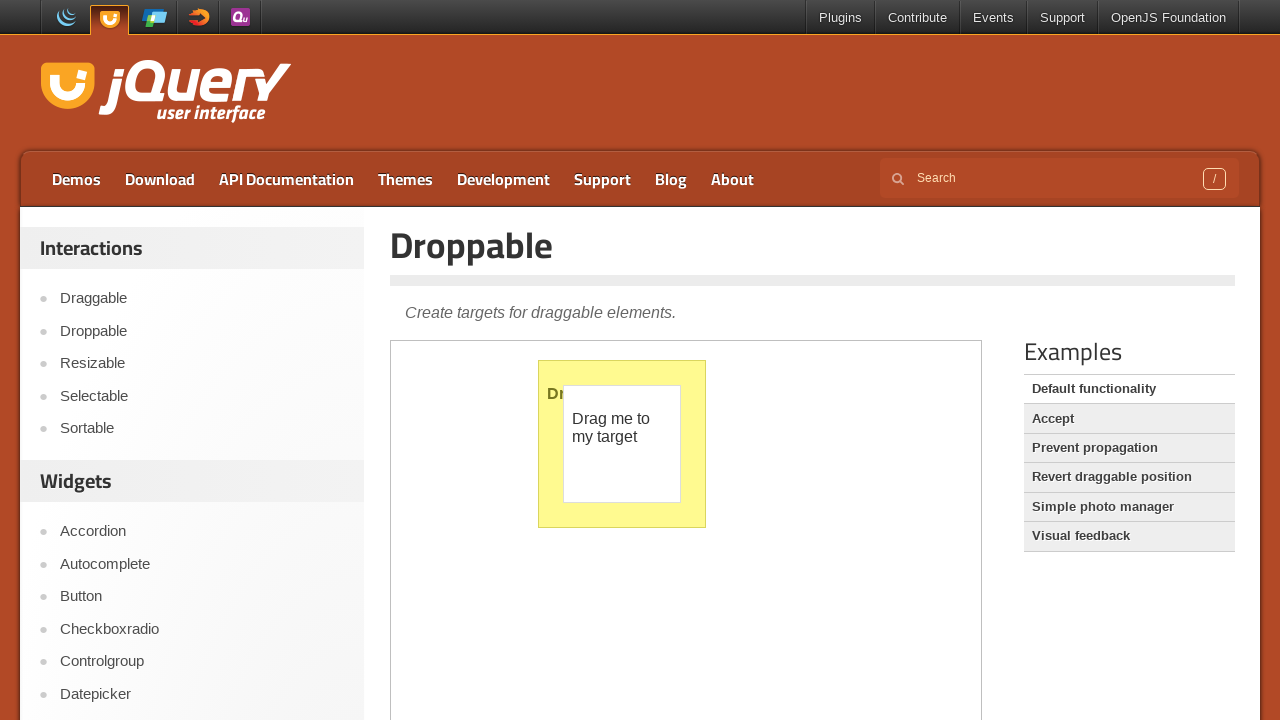

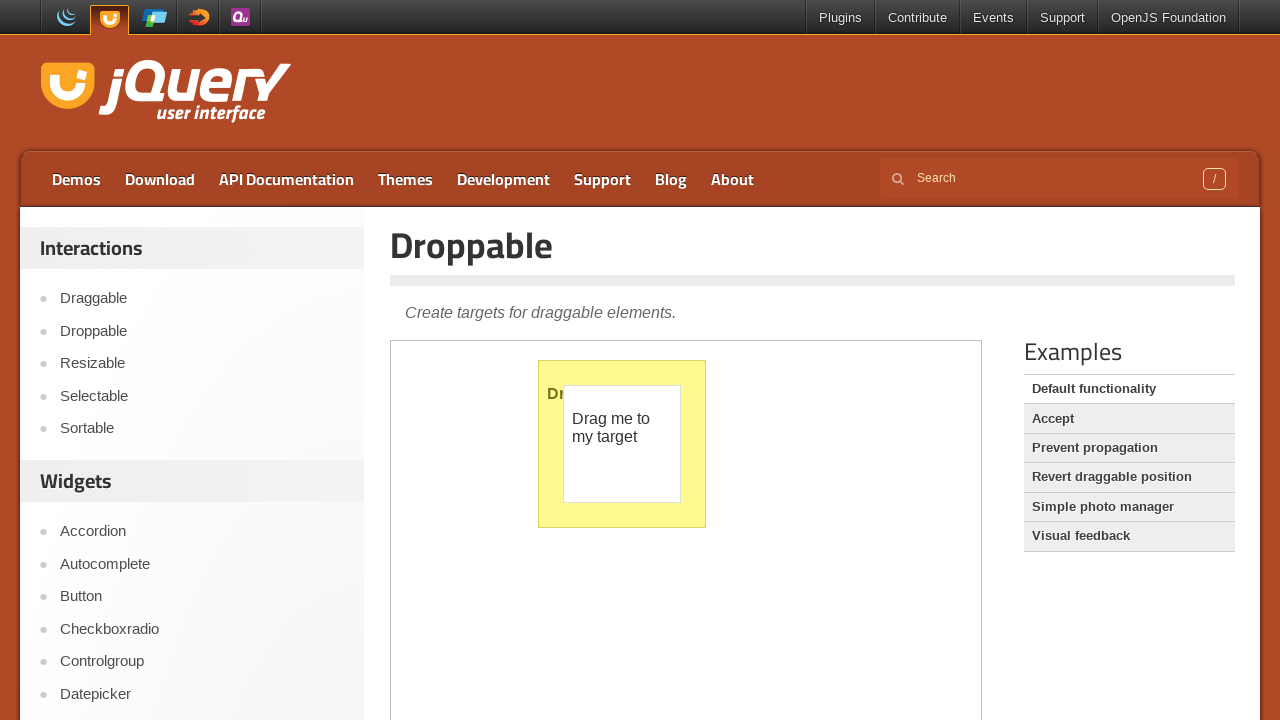